Tests content validation on the homepage by verifying page title, checking for featured sections, scrolling to footer, and validating footer links including privacy and copyright information.

Starting URL: https://www.lazada.vn/

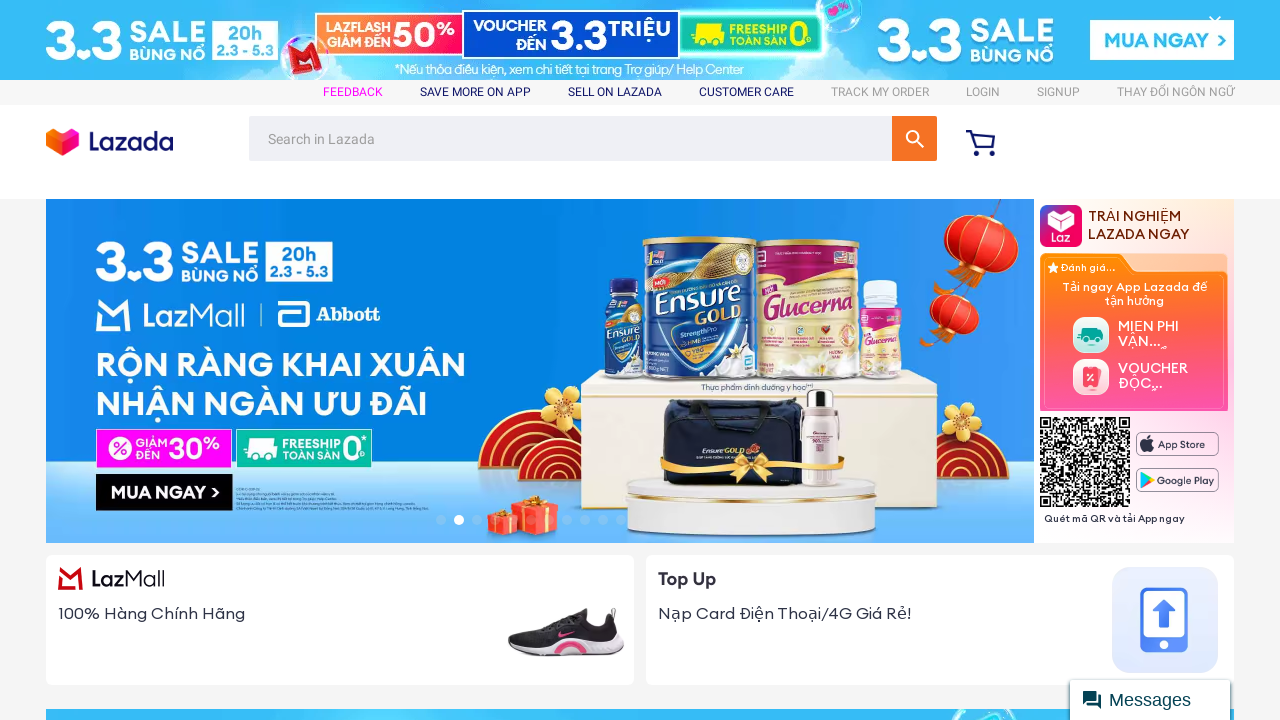

Page loaded with domcontentloaded state
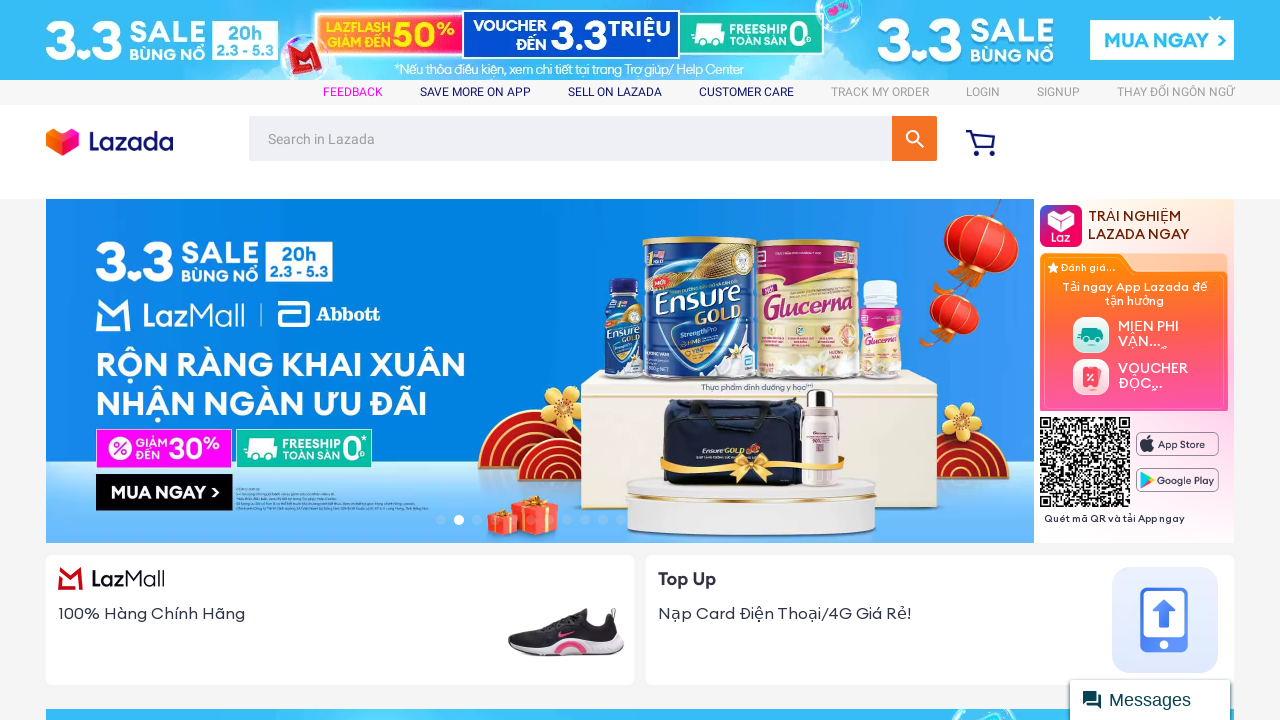

Retrieved page title: Lazada Việt Nam | Mua Sắm Online, Giá Tốt Nhất Mỗi Ngày
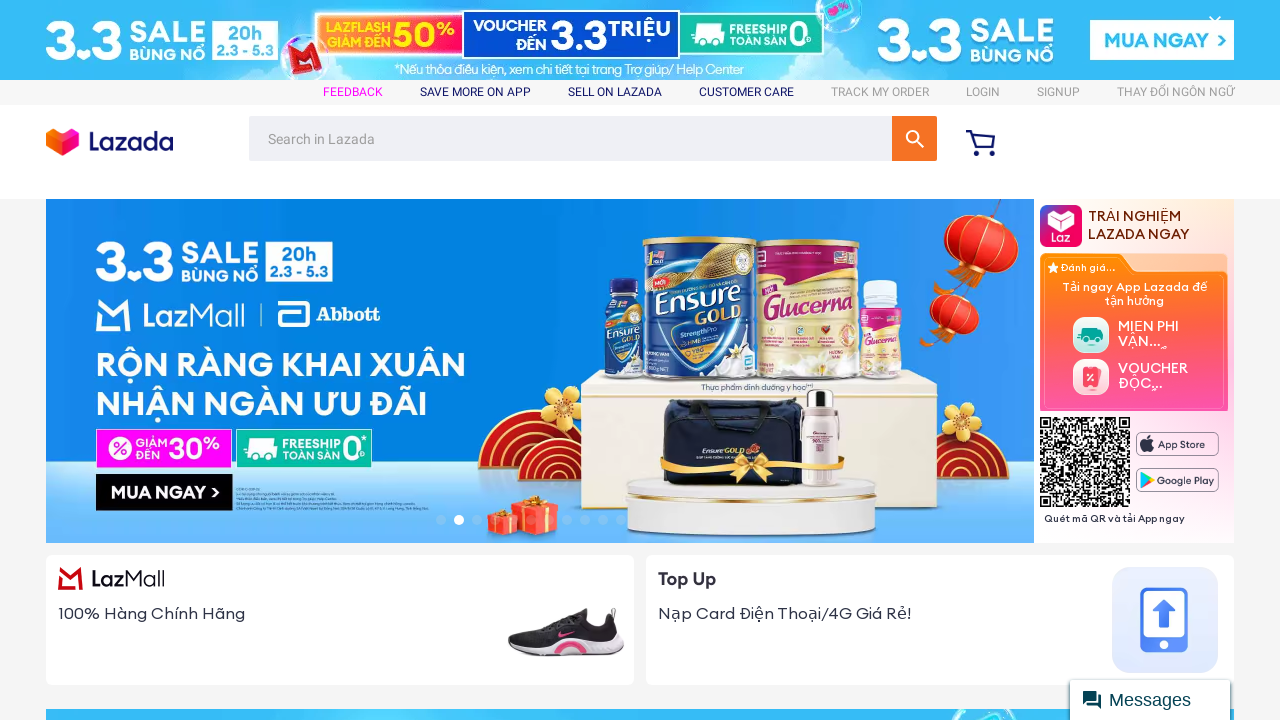

Verified page title contains 'Lazada'
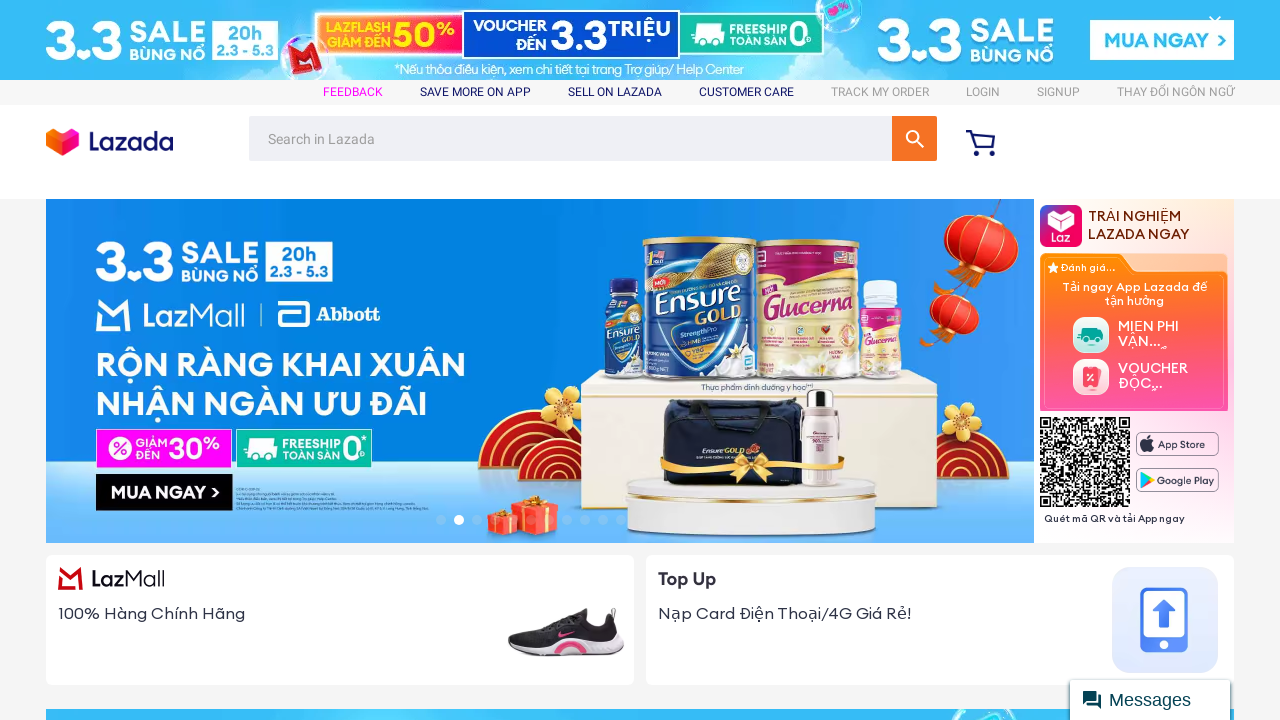

Located featured sections on homepage
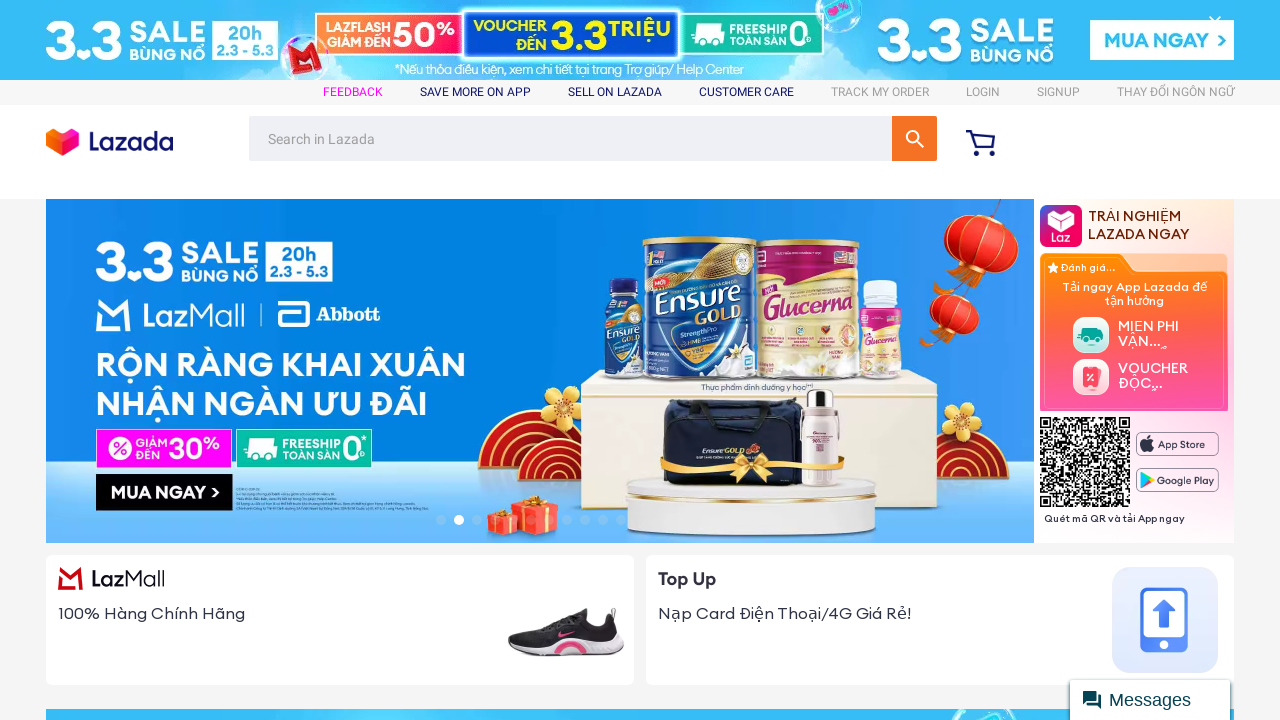

Waited for first featured section to become visible
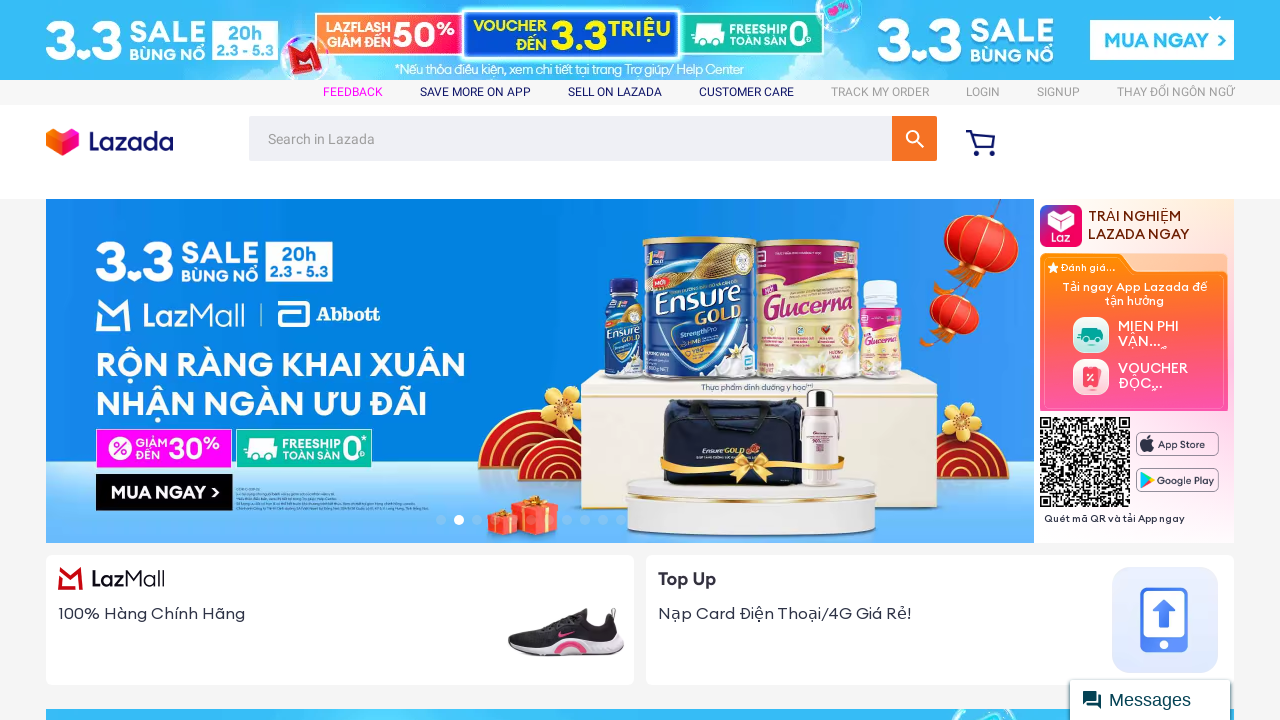

Scrolled to bottom of page to reveal footer
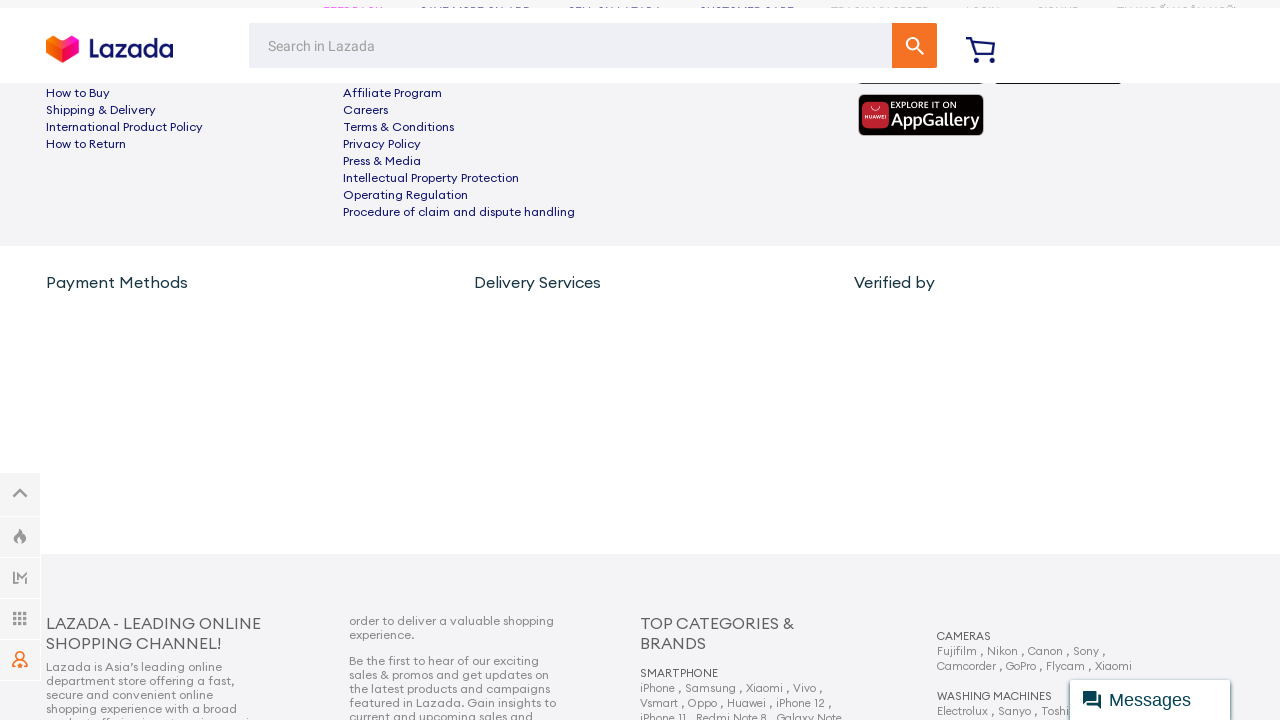

Waited 2 seconds for footer to fully load
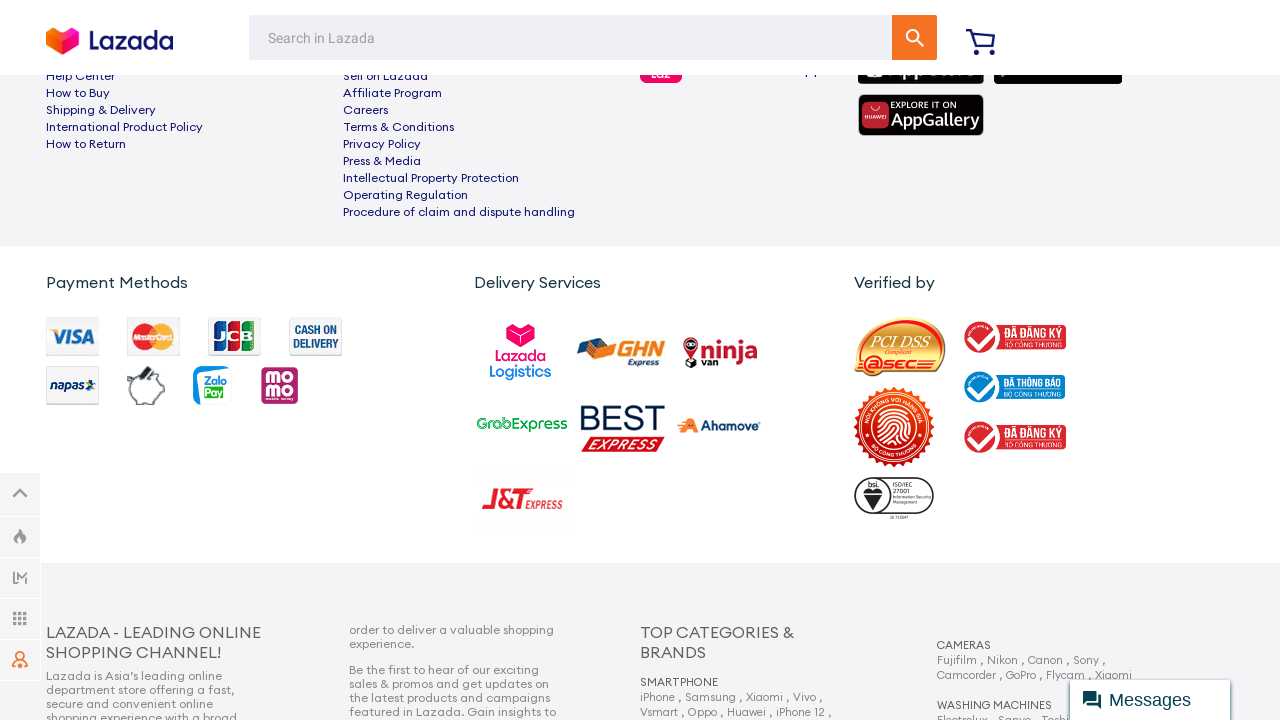

Located footer element
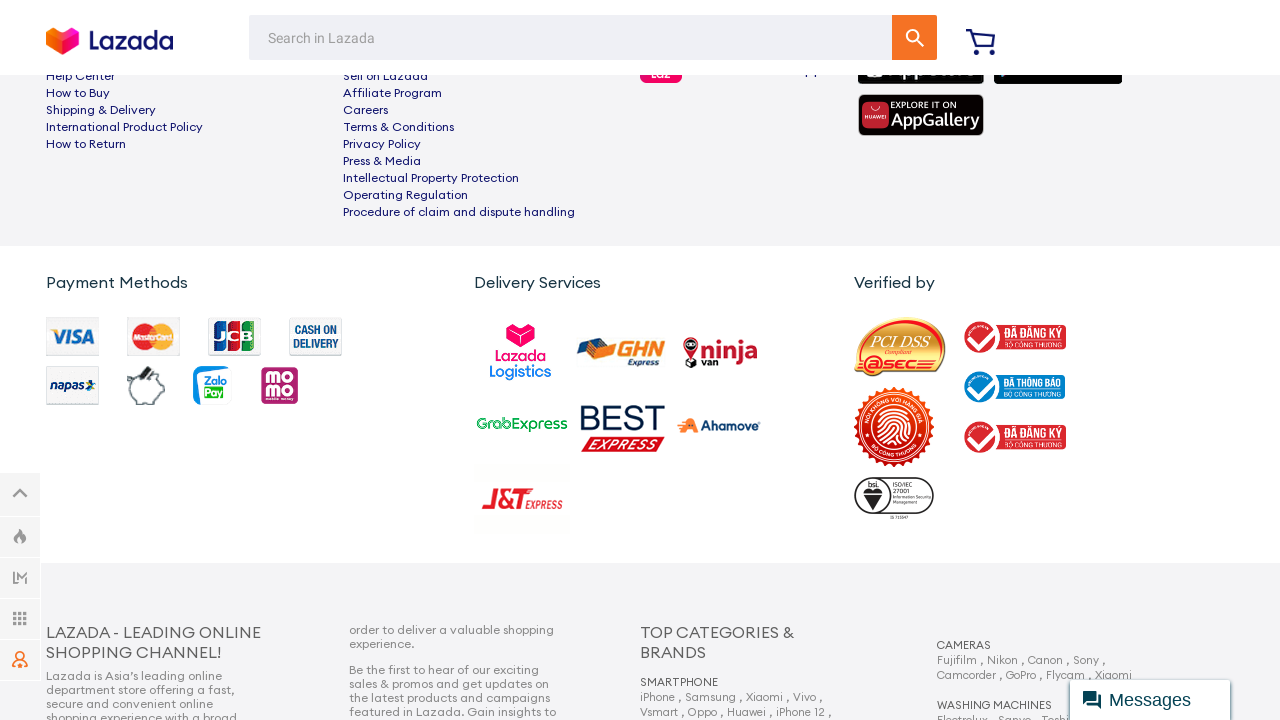

Verified footer is visible on page
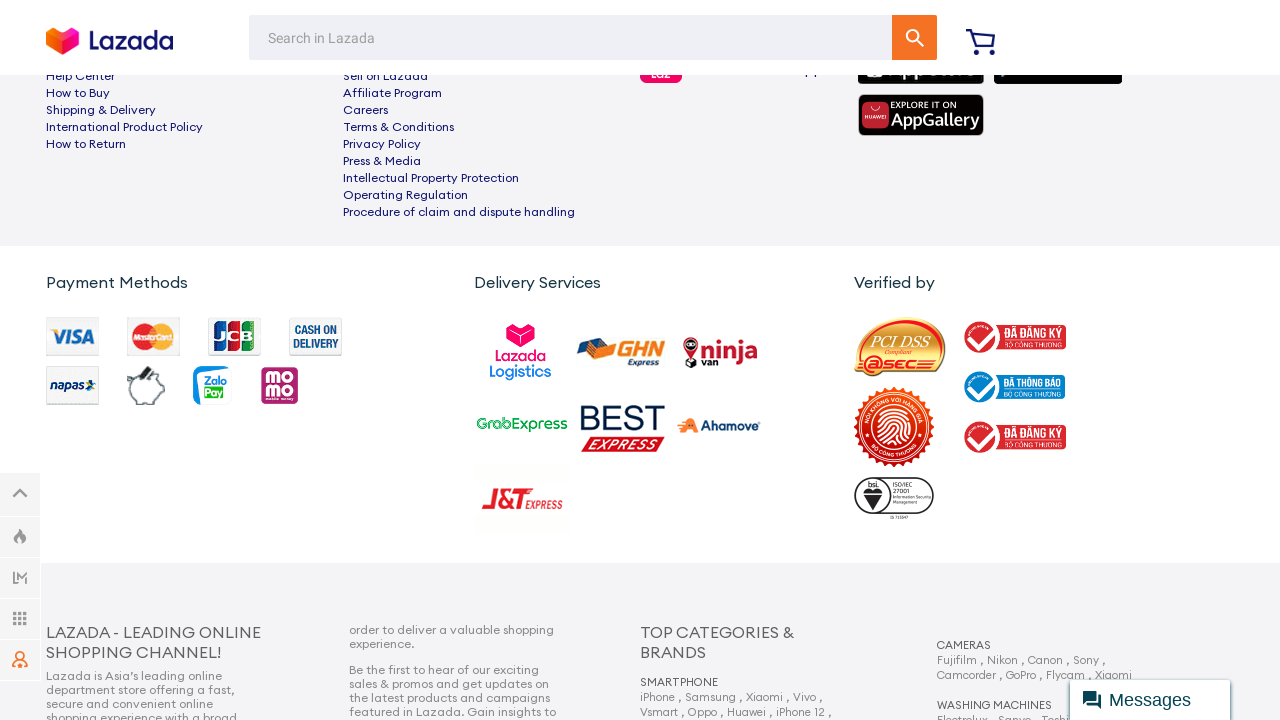

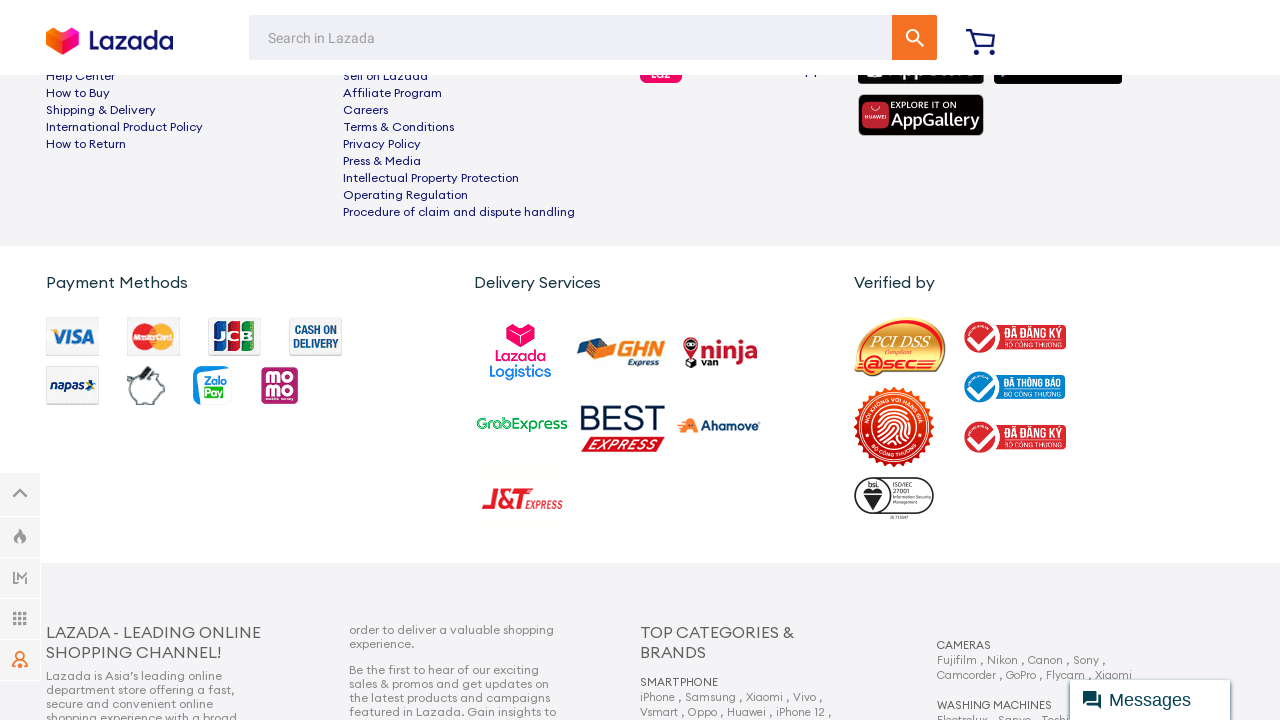